Tests navigation to the downloads page by clicking on the Downloads link in the navigation menu

Starting URL: https://www.selenium.dev/

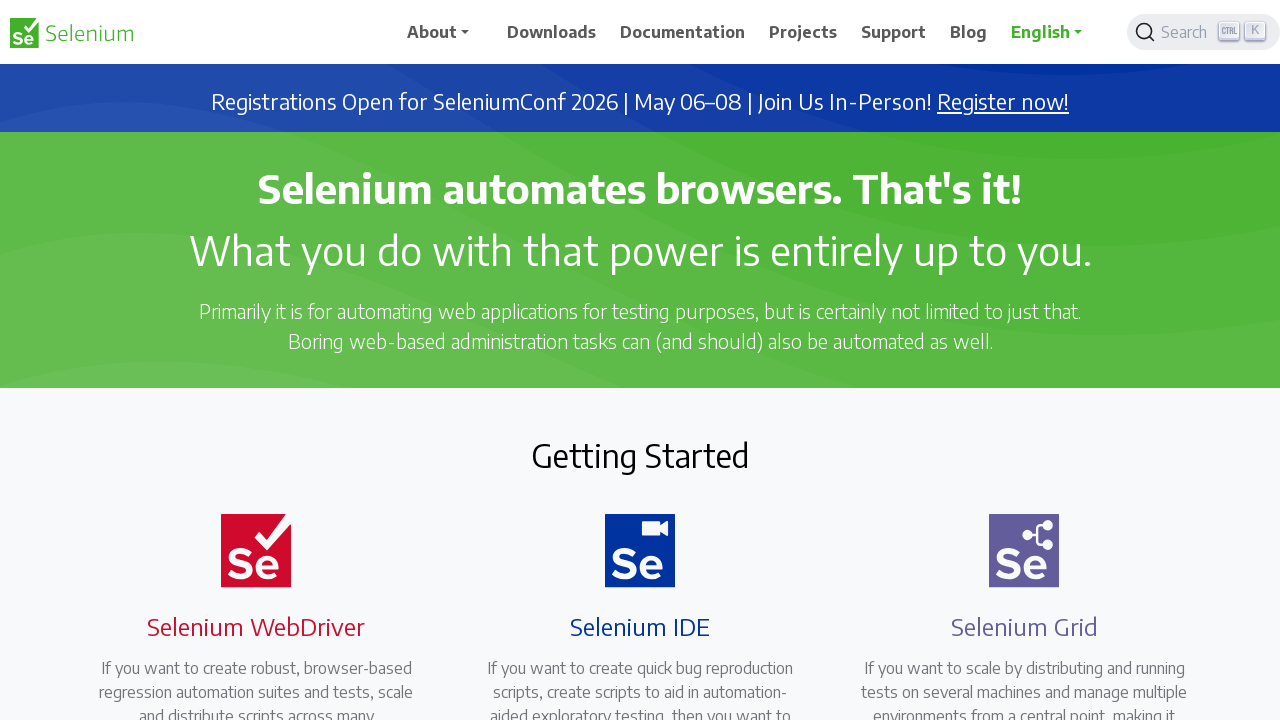

Clicked Downloads link in navigation menu at (552, 32) on xpath=//*[@id="main_navbar"]/ul/li[2]/a
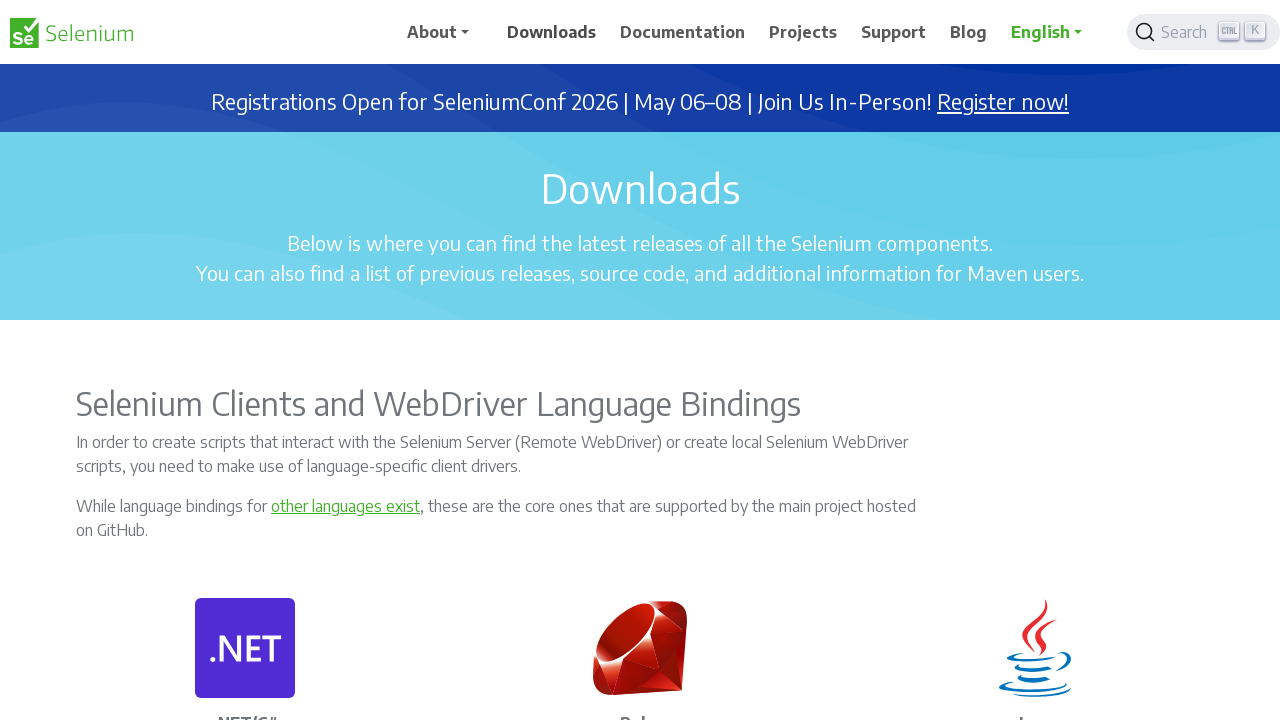

Successfully navigated to downloads page
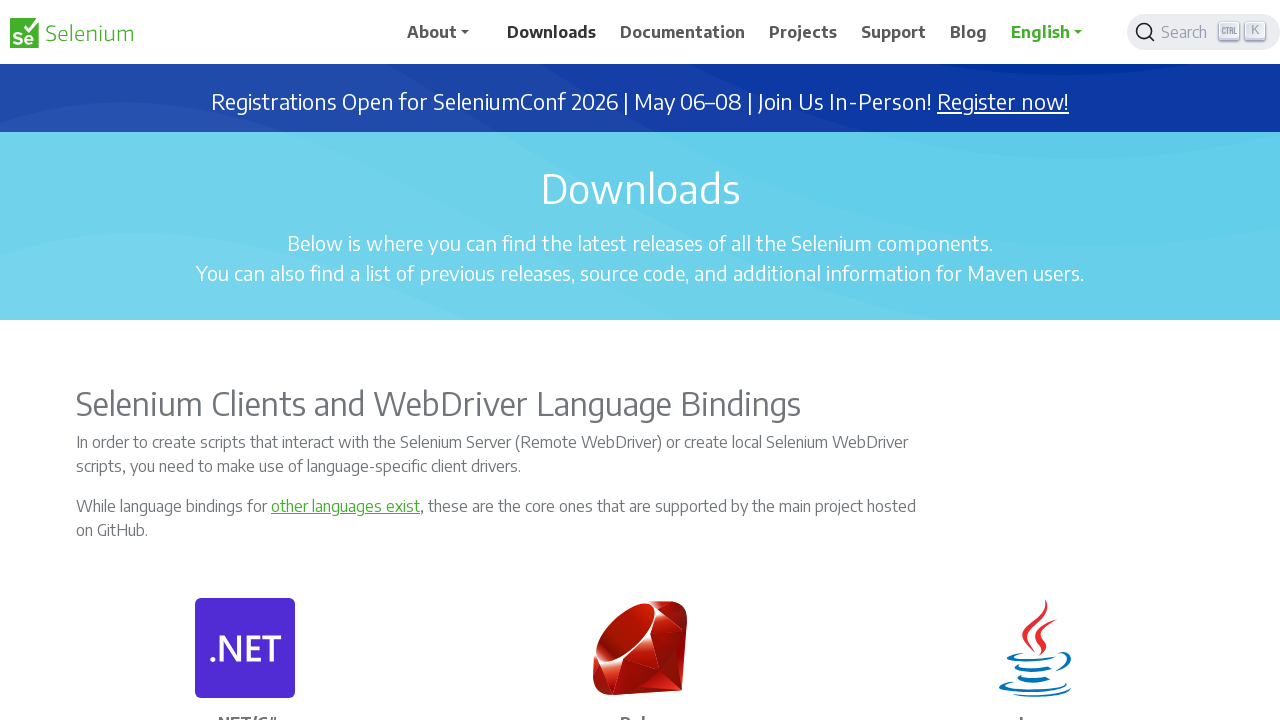

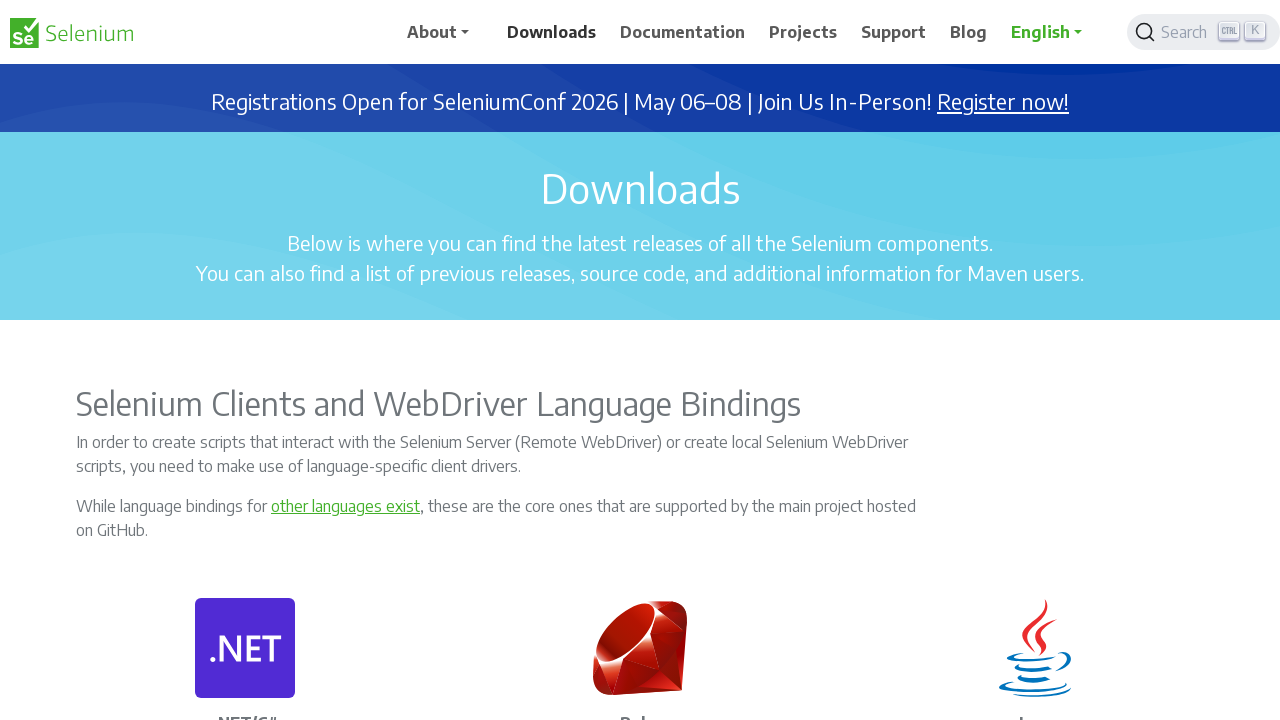